Tests mouse hover functionality by hovering over a button to reveal hidden content, then clicking on the revealed "Top" link to scroll to the top of the page.

Starting URL: https://rahulshettyacademy.com/AutomationPractice/

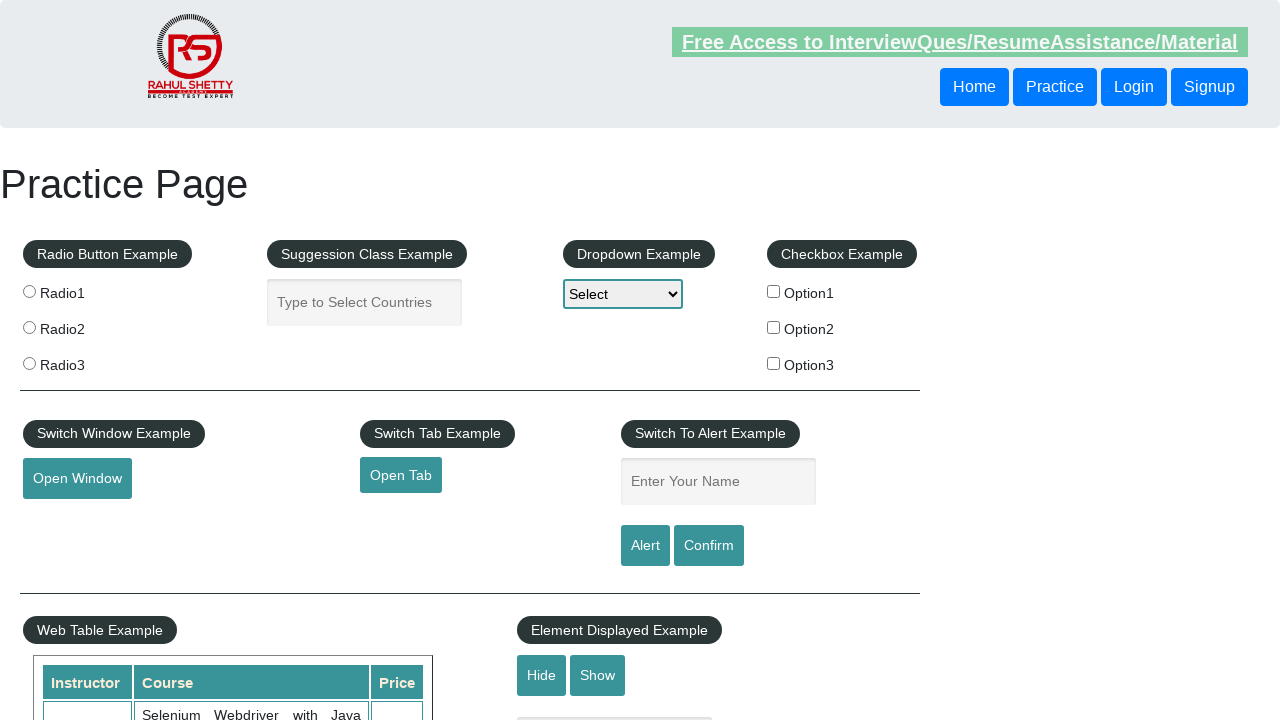

Hovered over mouse hover button to reveal dropdown content at (83, 361) on button#mousehover
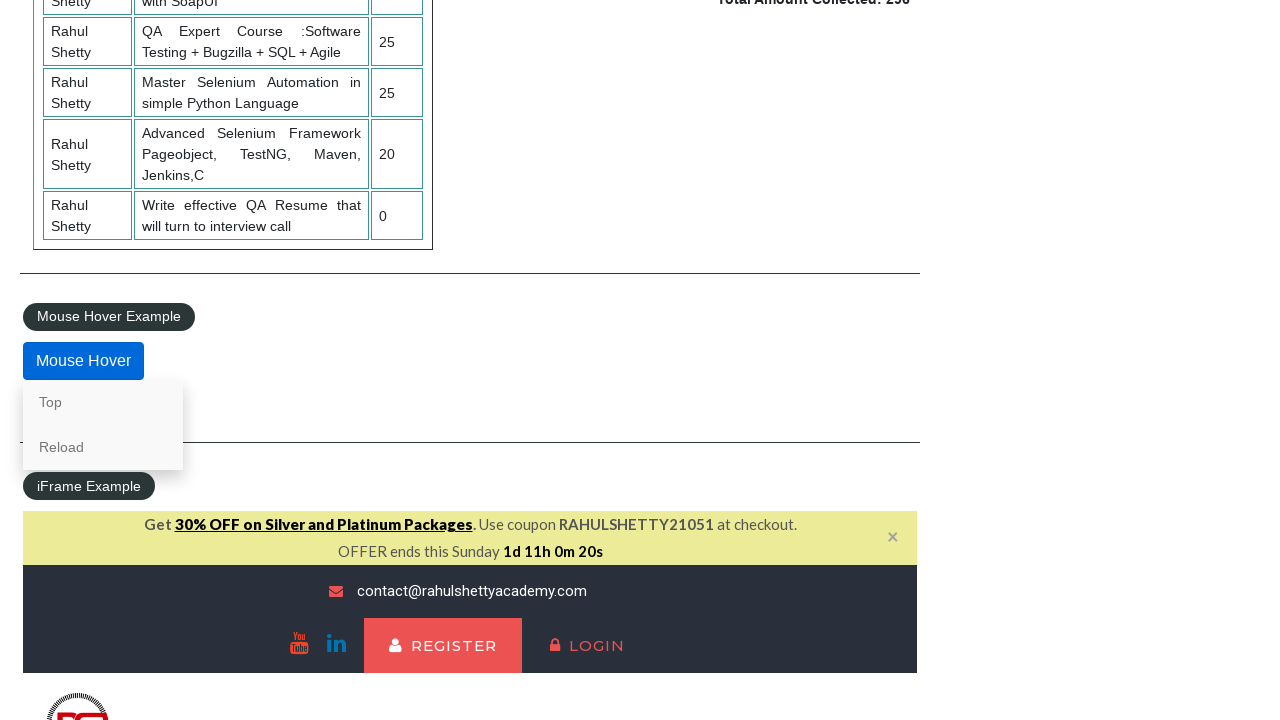

Hover content with 'Top' link became visible
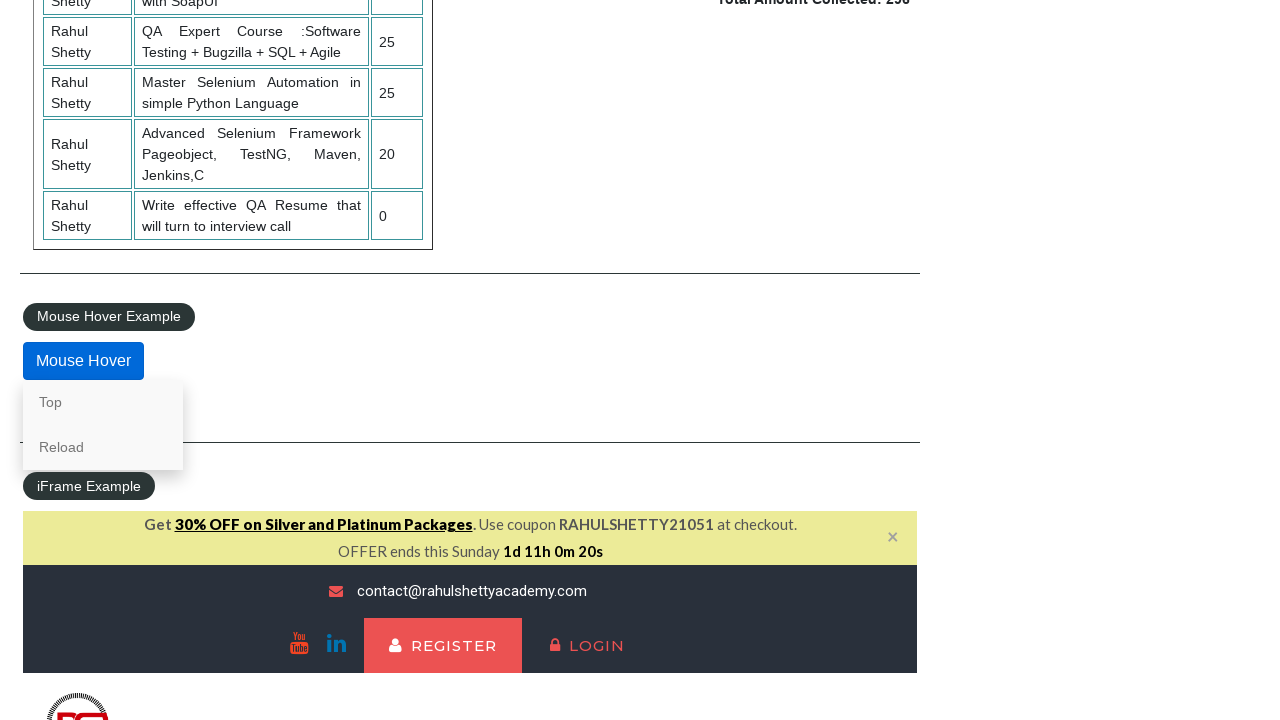

Clicked on 'Top' link in hover content to scroll to page top at (103, 402) on div.mouse-hover-content a:has-text('Top')
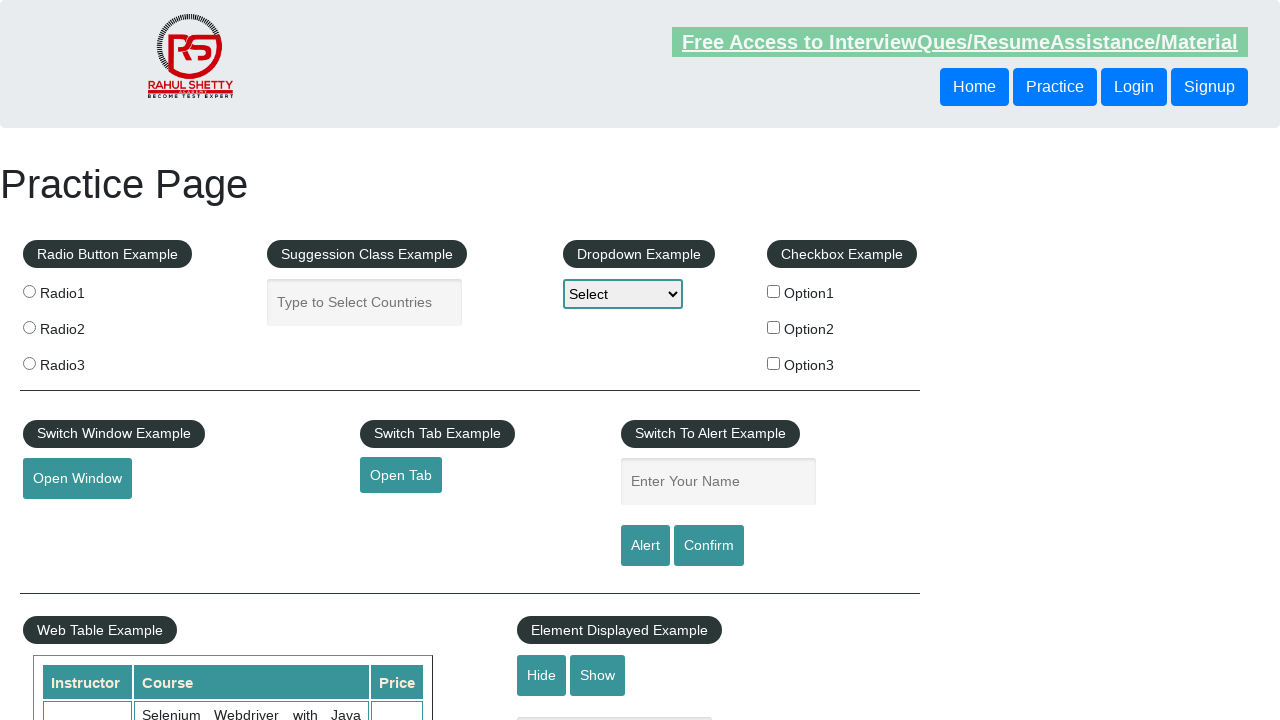

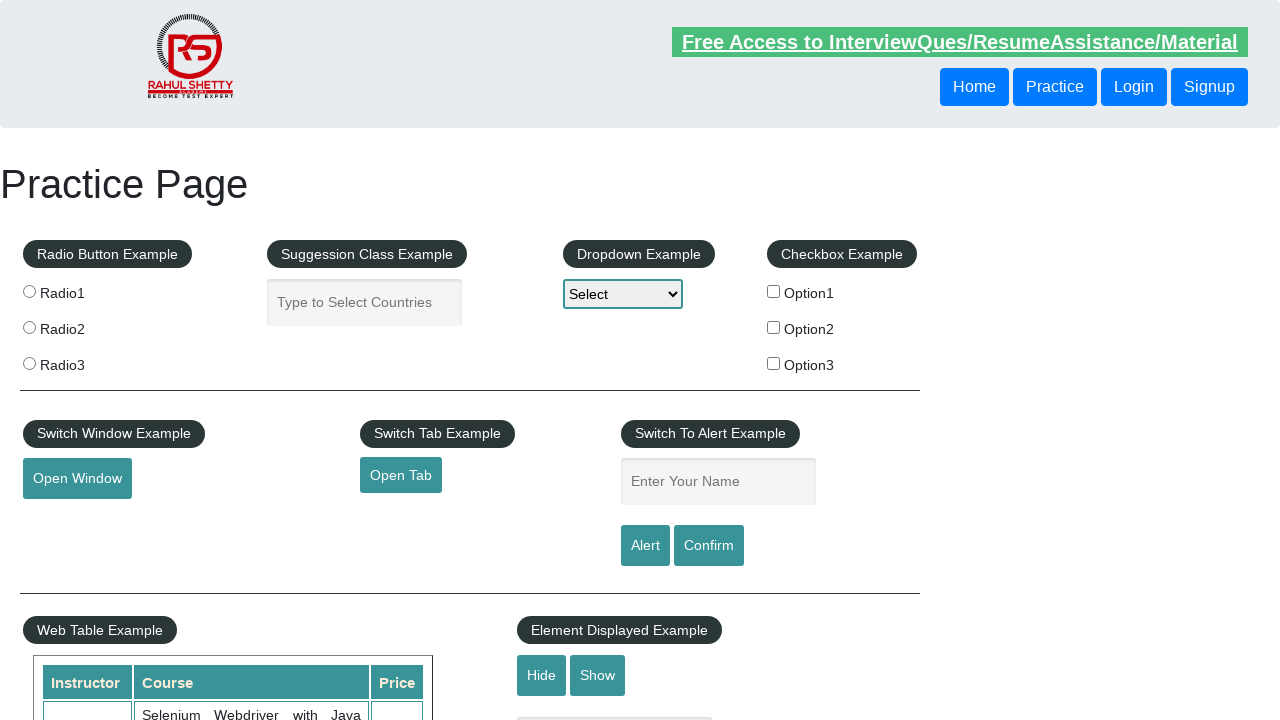